Navigates to a PTT Stock forum page and clicks the "previous page" link to navigate to an earlier page of posts

Starting URL: https://www.ptt.cc/bbs/Stock/index9099.html

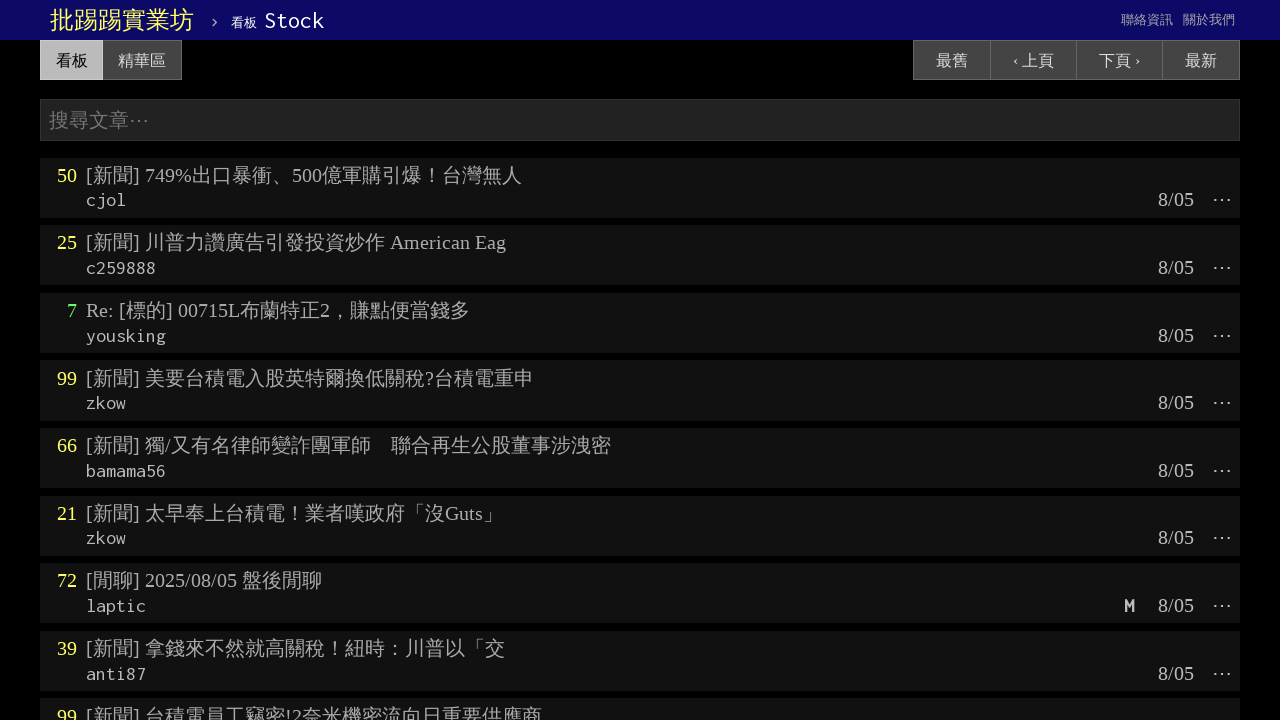

Waited for page titles to load on PTT Stock forum
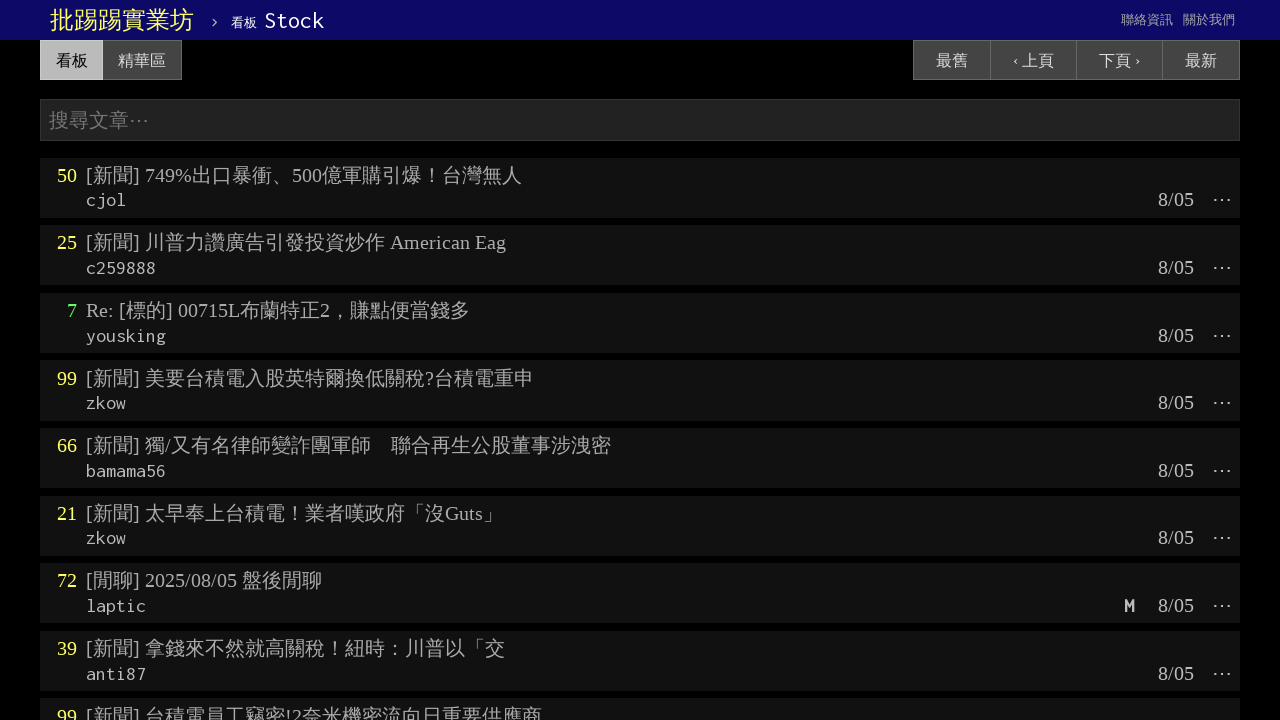

Clicked the 'previous page' link to navigate to earlier posts at (1033, 60) on text=‹ 上頁
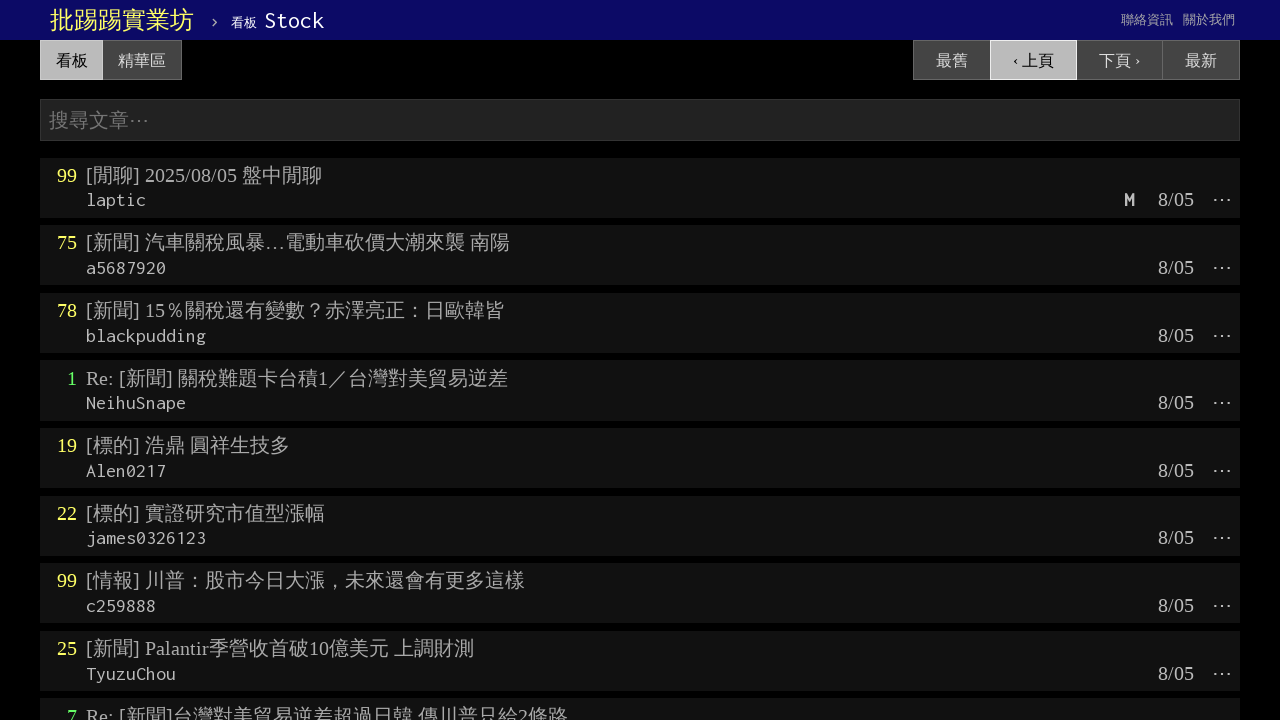

Waited for page titles to load on the previous page
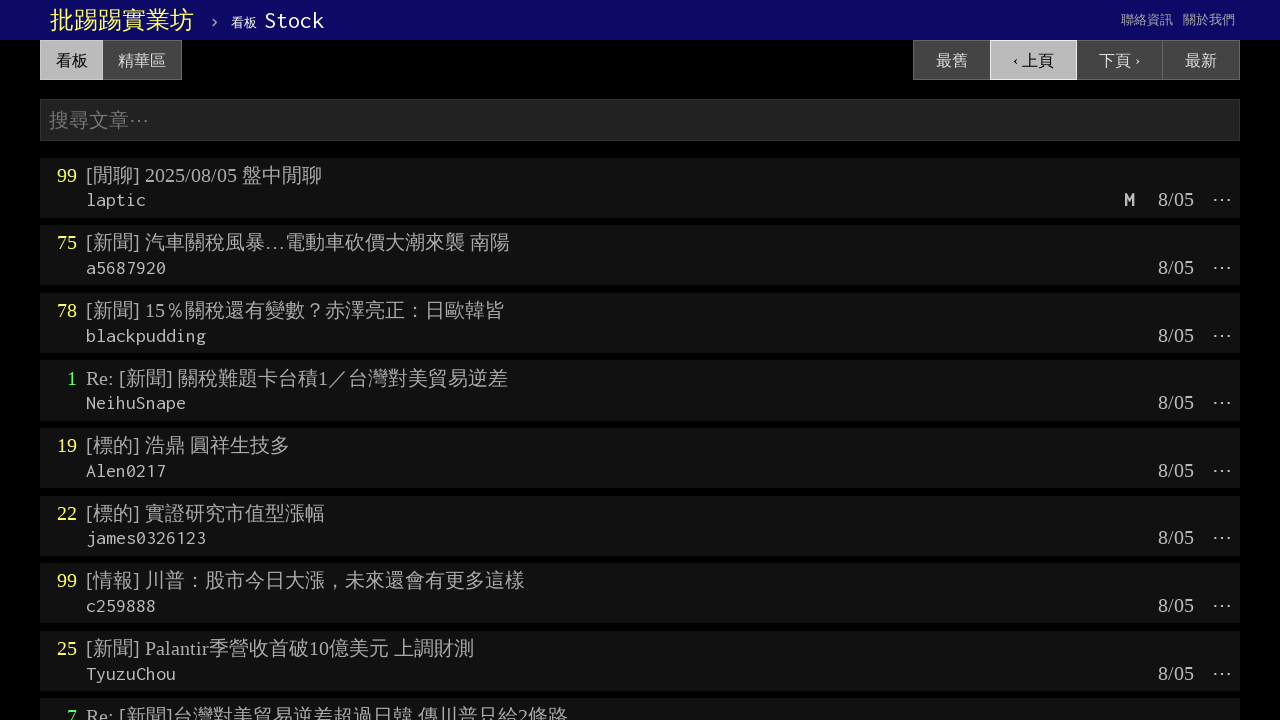

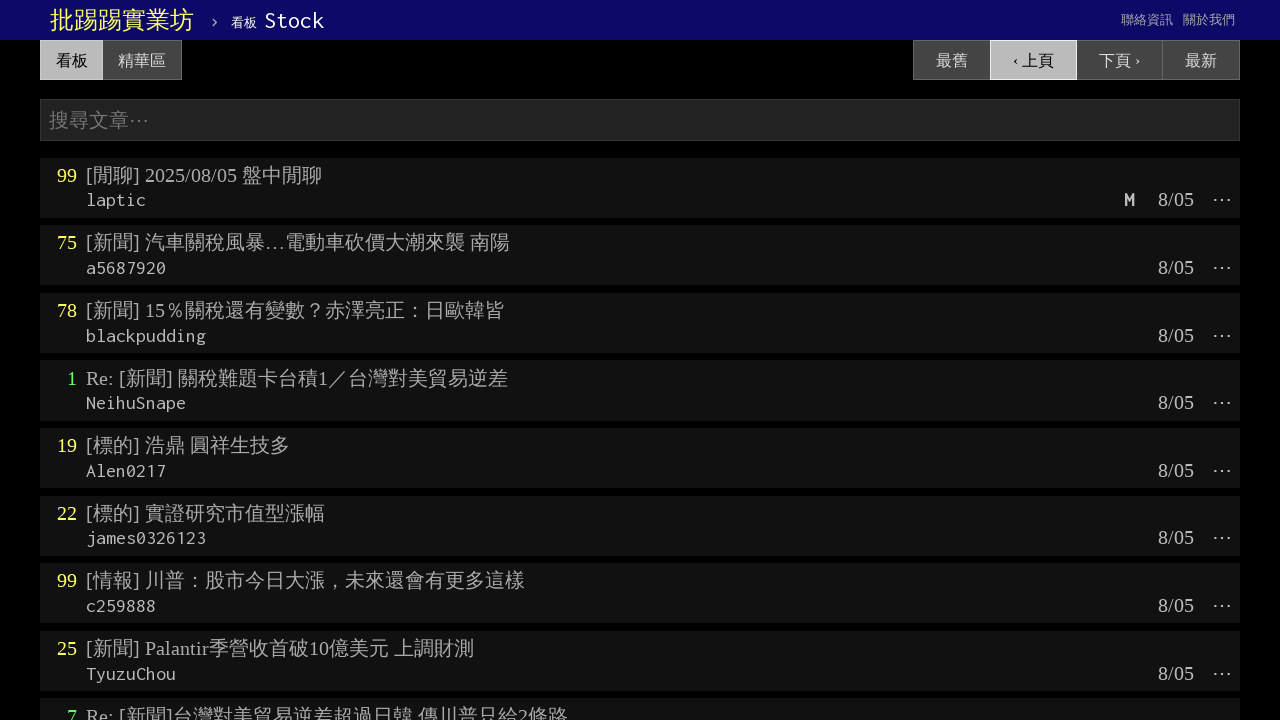